Tests draggable functionality by moving an element to a new position using coordinates

Starting URL: https://jqueryui.com/draggable/

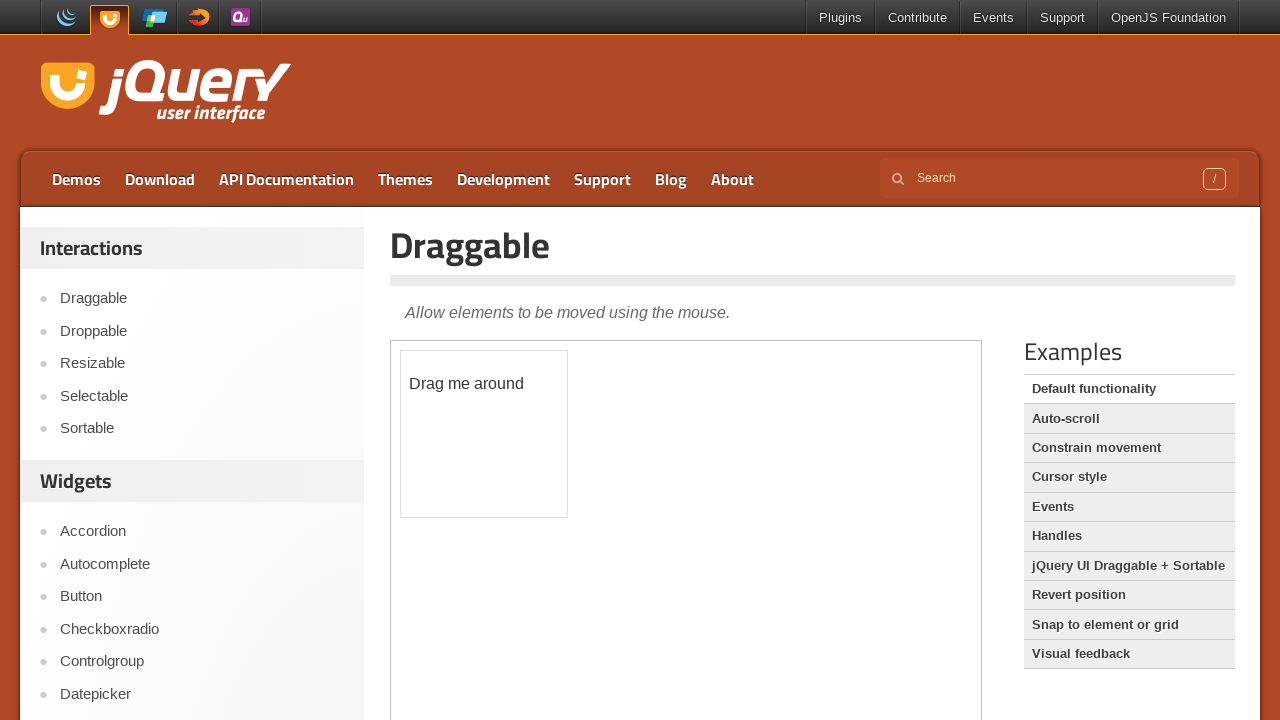

Located the iframe containing the draggable element
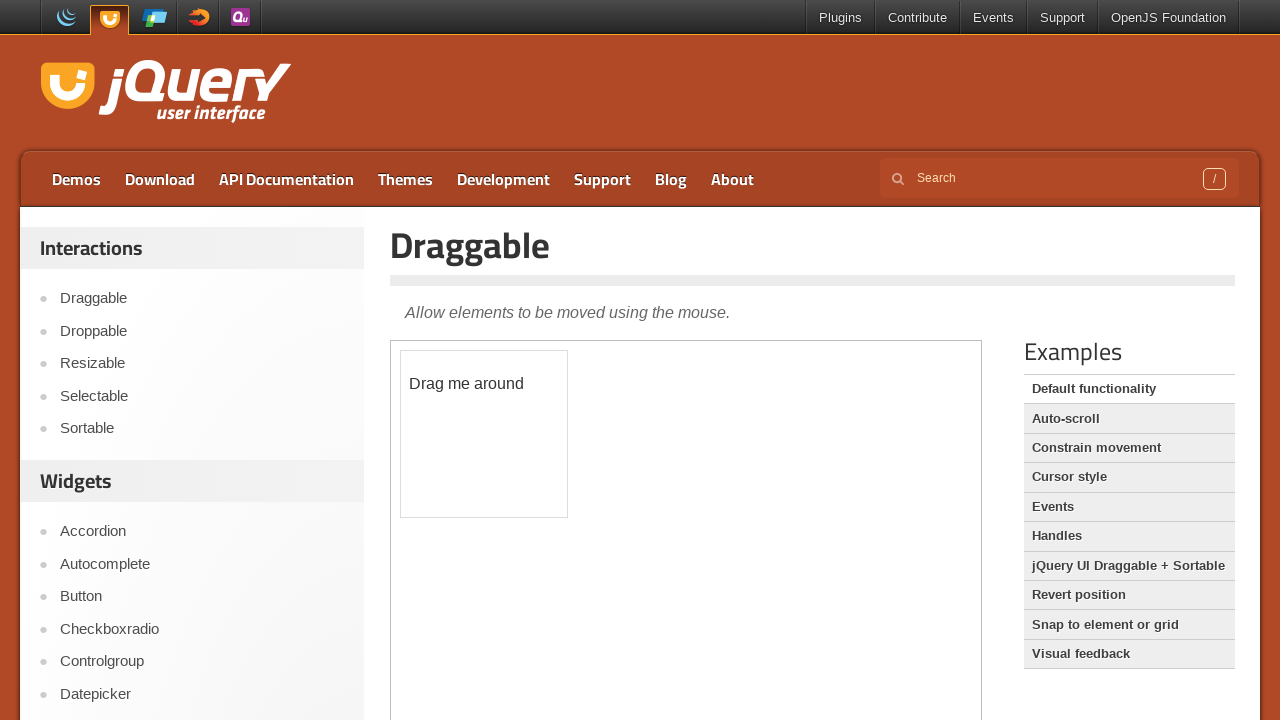

Located the draggable element with id 'draggable'
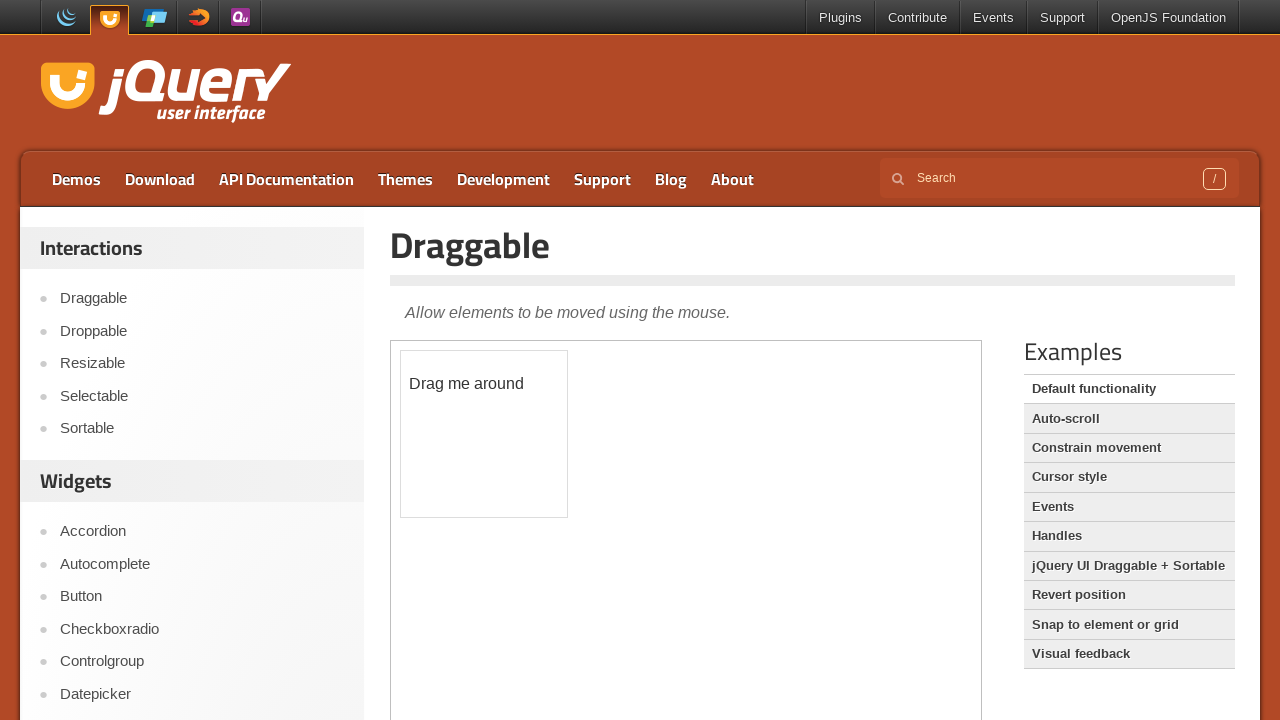

Retrieved bounding box of the draggable element
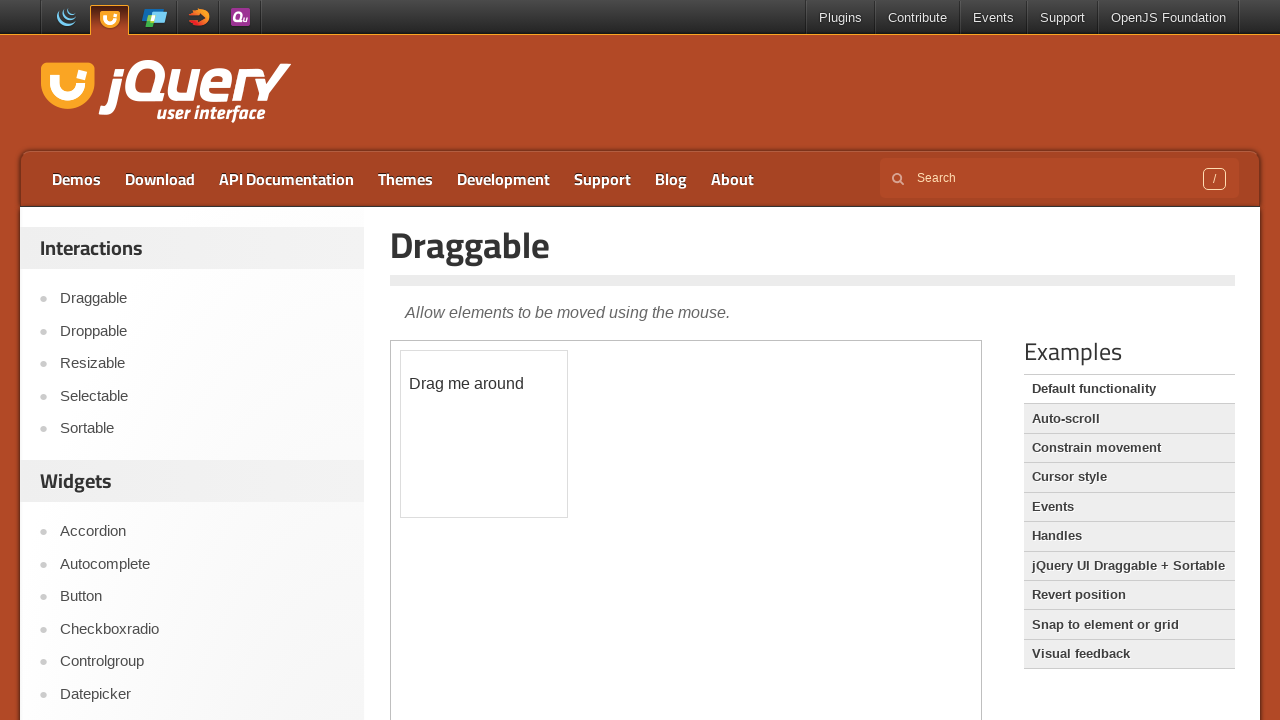

Dragged element 100px right and 150px down to new position at (501, 501)
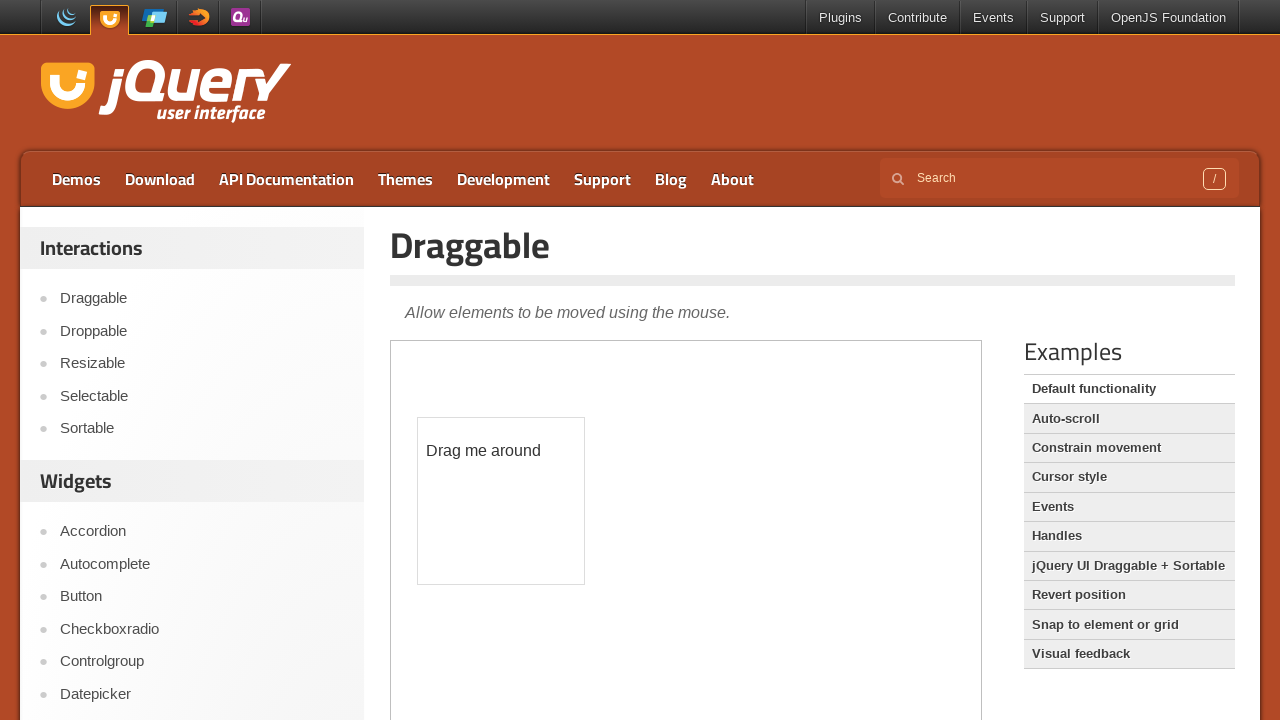

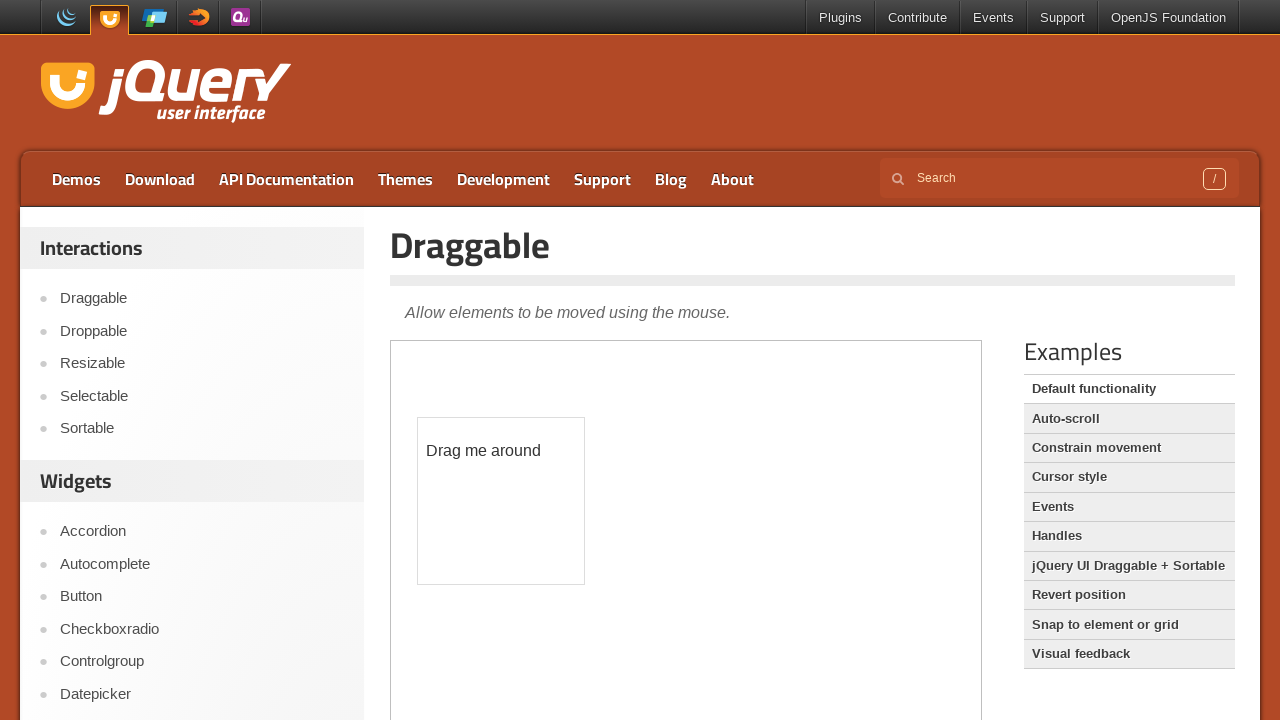